Tests checking all checkboxes on the page by iterating through all input elements

Starting URL: https://zimaev.github.io/checks-radios/

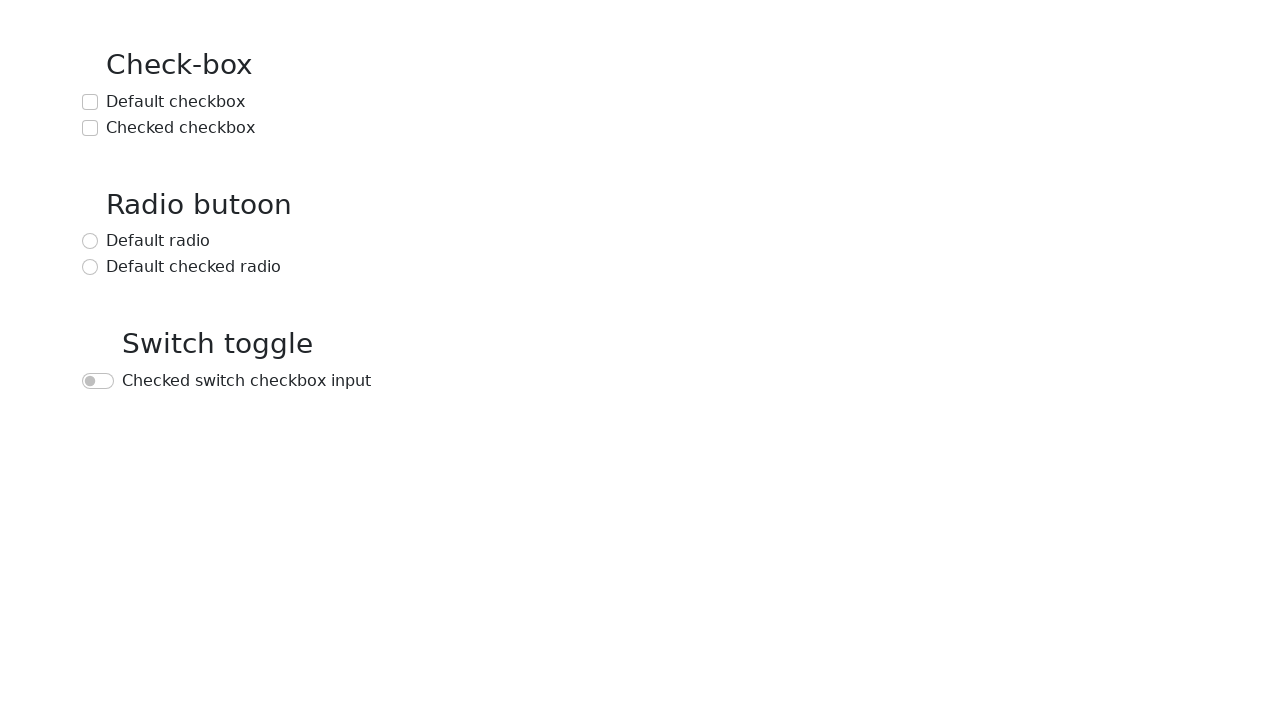

Located all input elements on the page
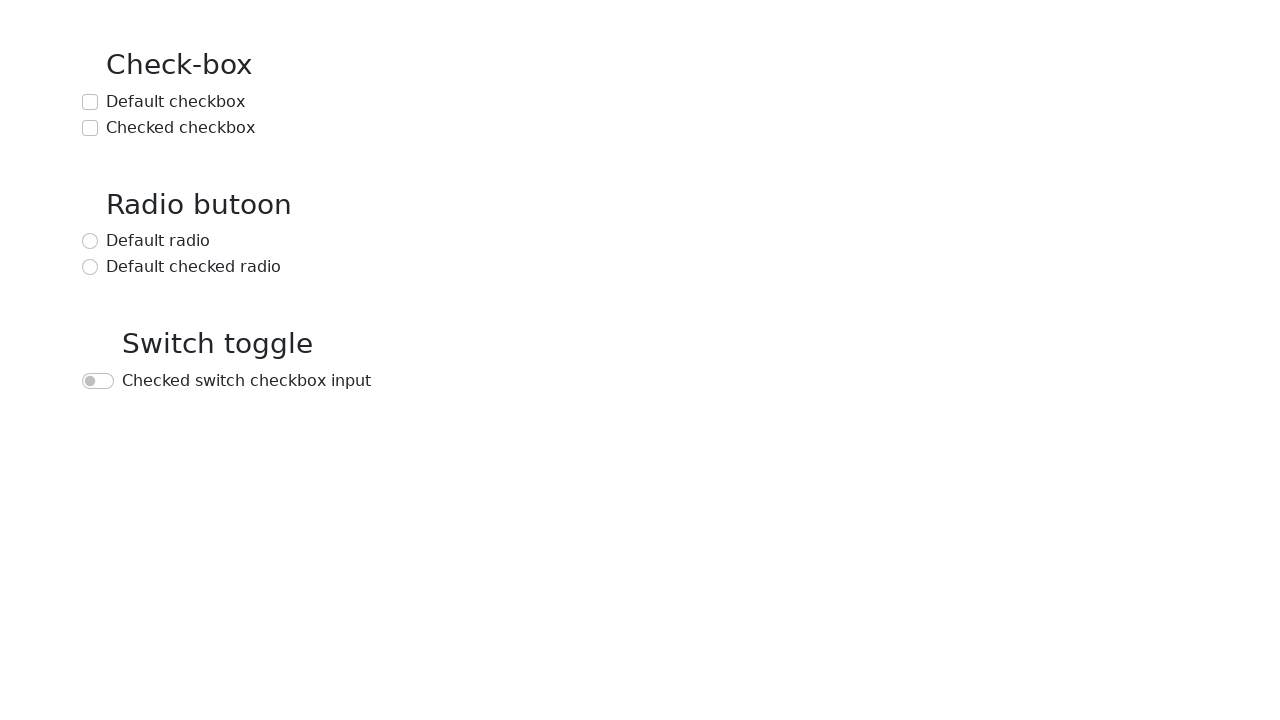

Waited for input elements to be present
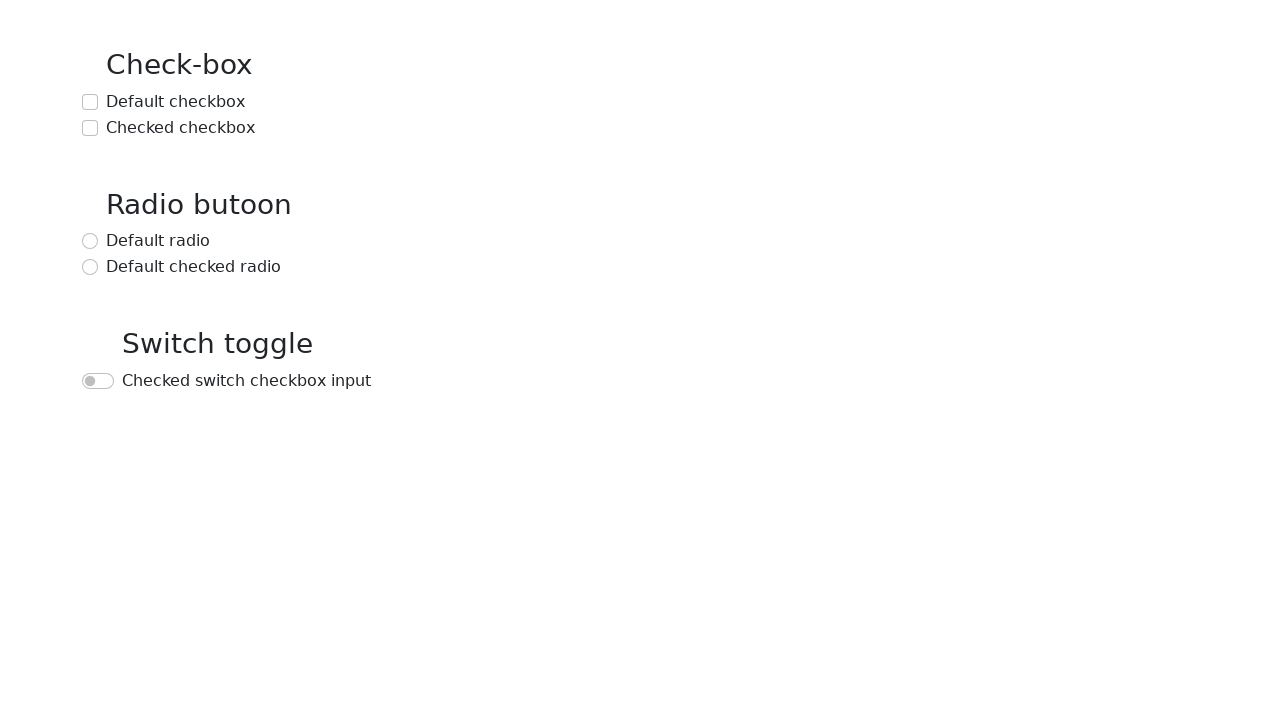

Checked a checkbox input element at (90, 102) on input >> nth=0
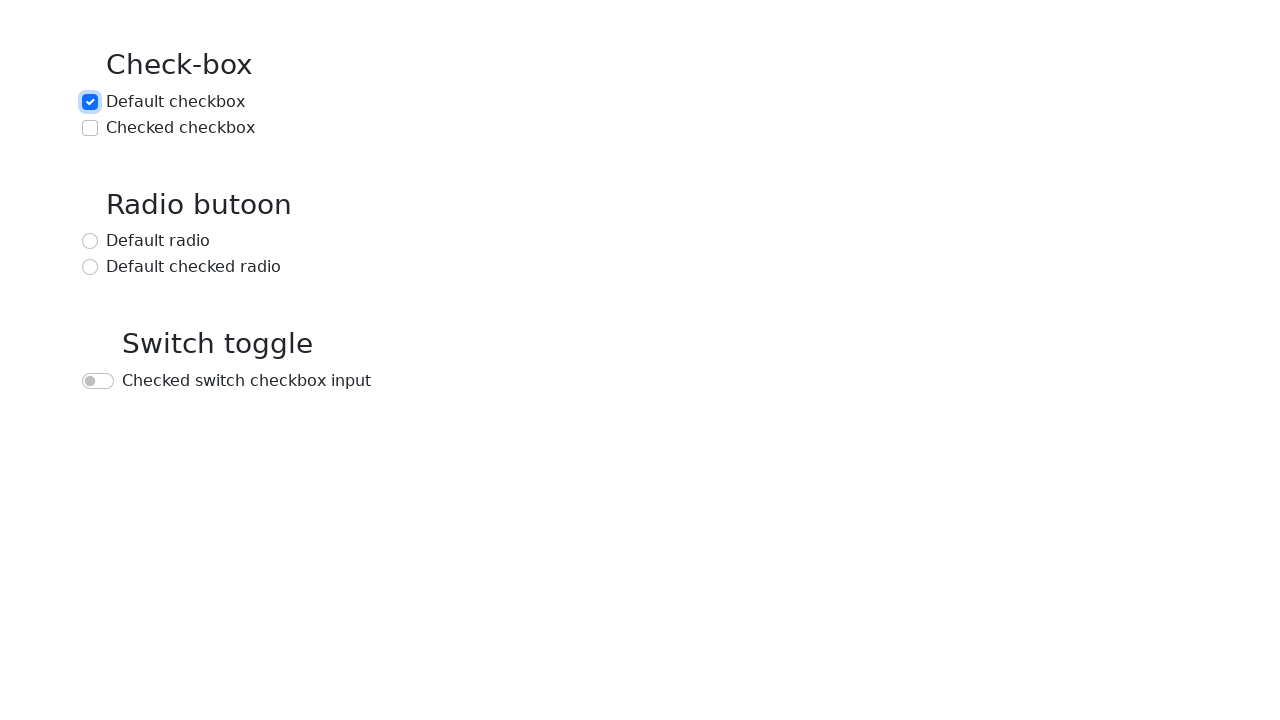

Checked a checkbox input element at (90, 128) on input >> nth=1
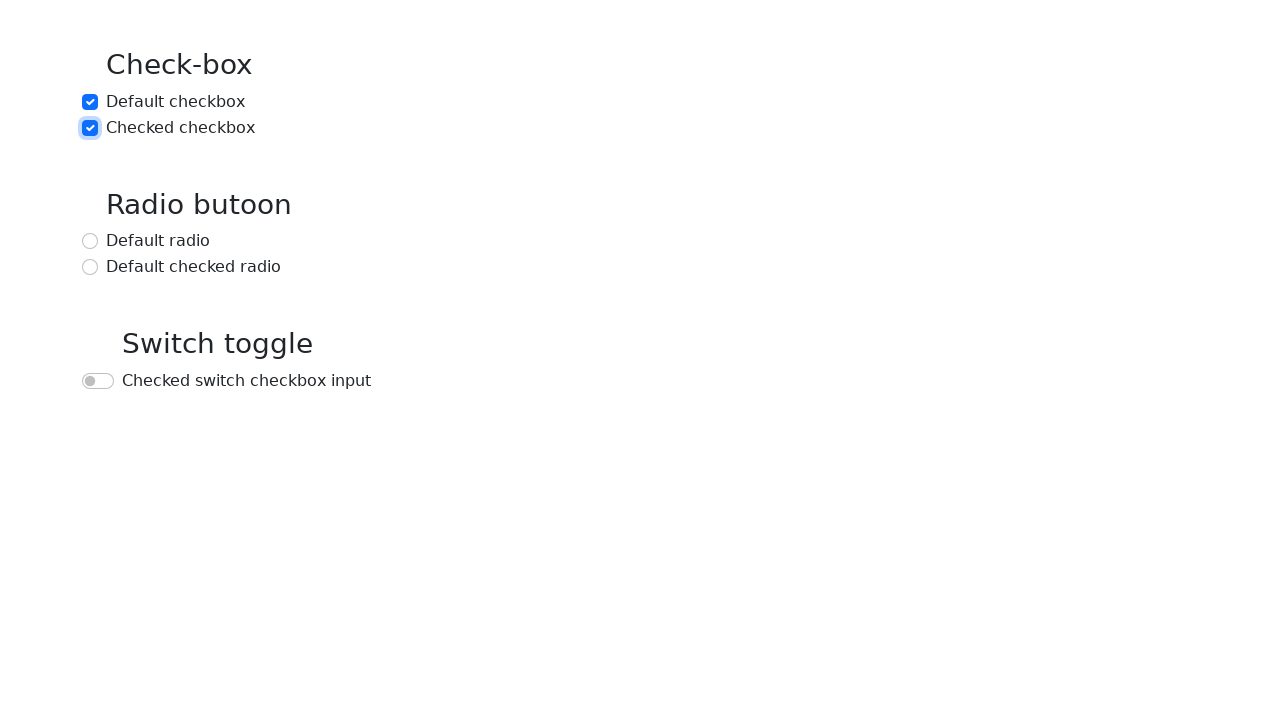

Checked a checkbox input element at (90, 241) on input >> nth=2
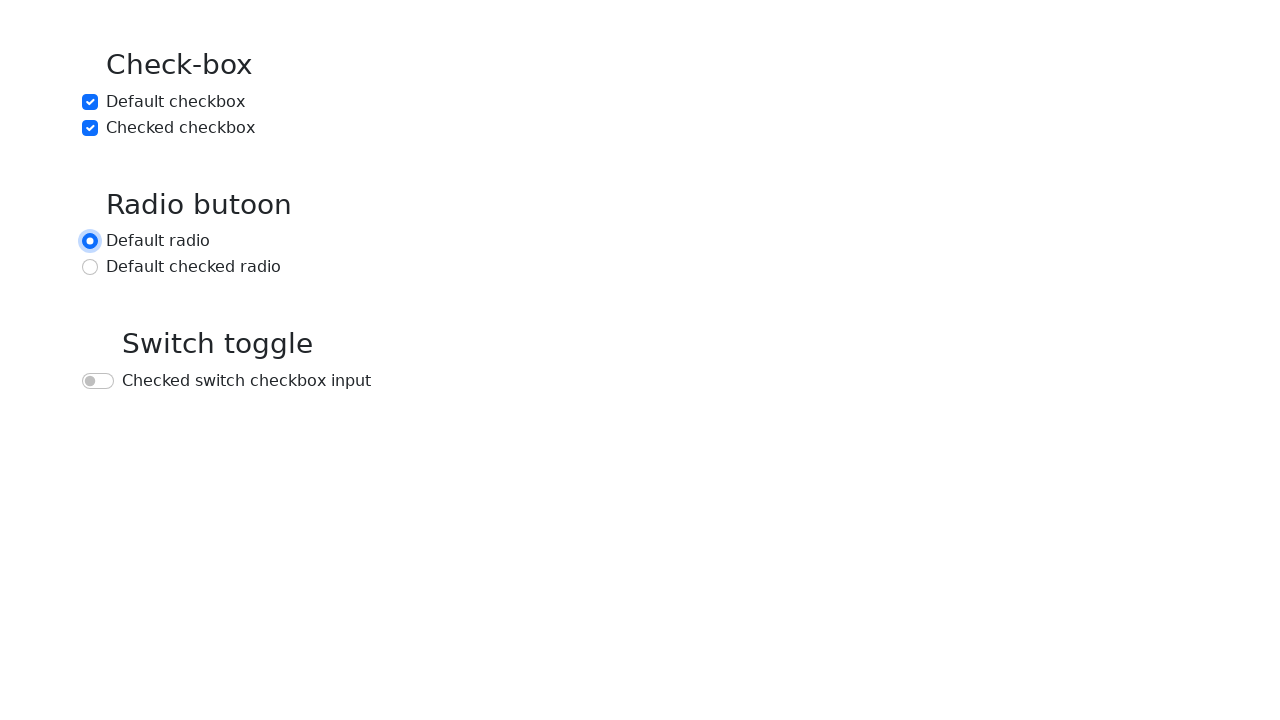

Checked a checkbox input element at (90, 267) on input >> nth=3
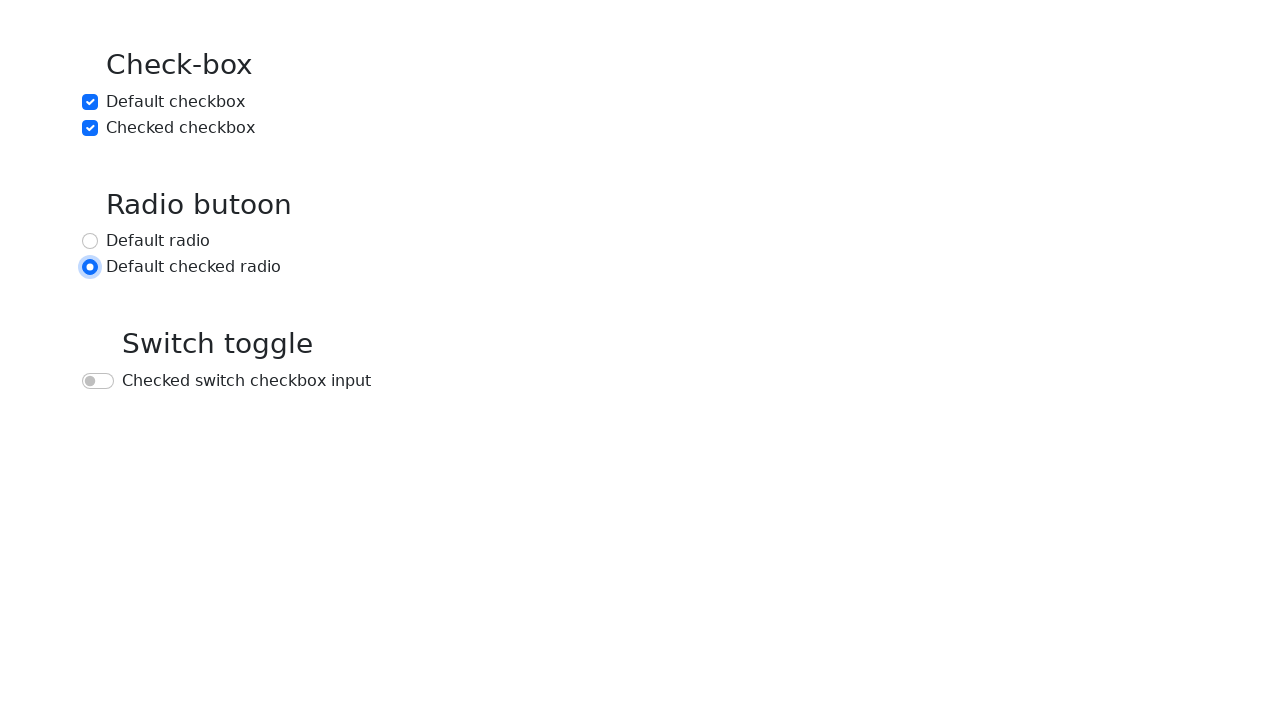

Checked a checkbox input element at (98, 381) on input >> nth=4
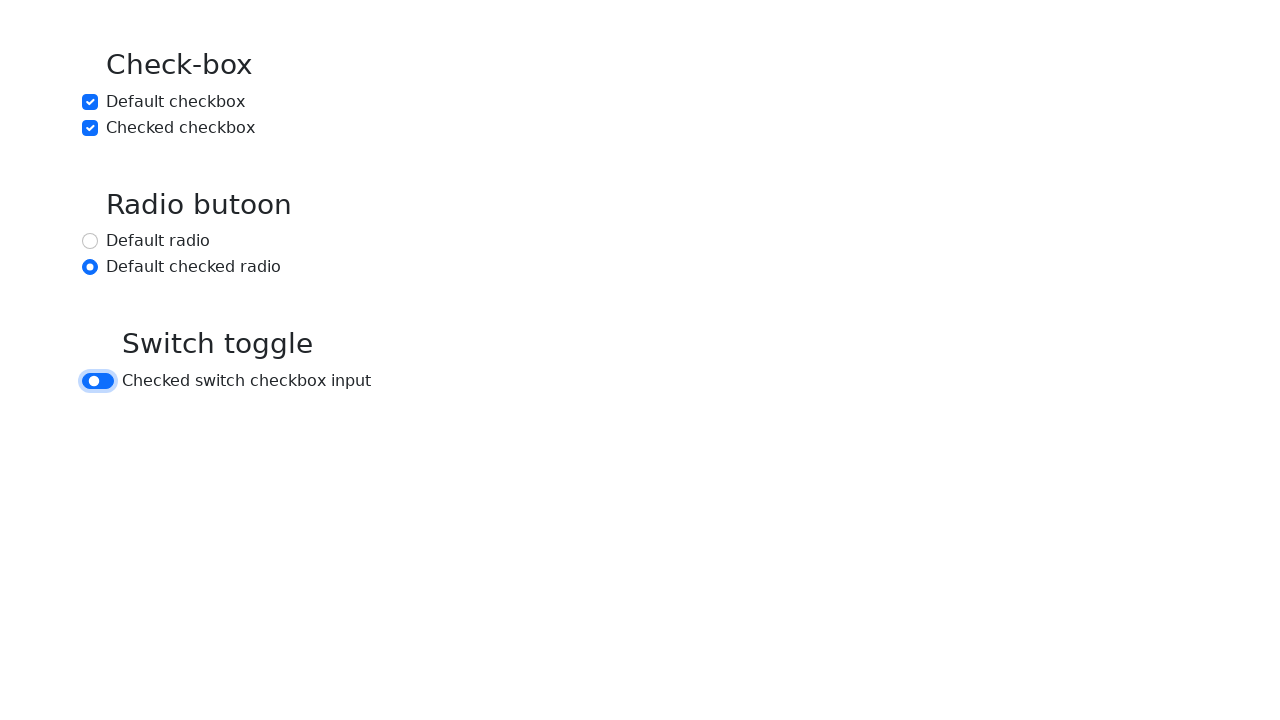

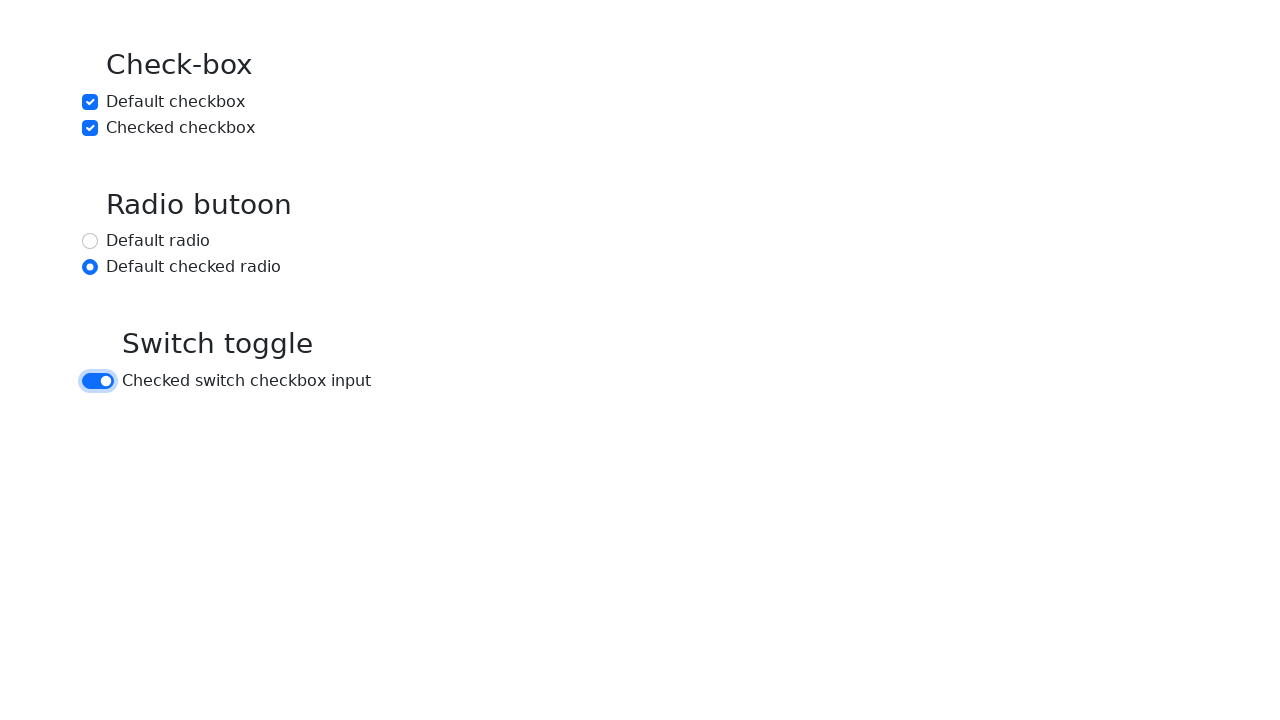